Fills in first name and last name fields on a registration form

Starting URL: https://demo.automationtesting.in/Register.html

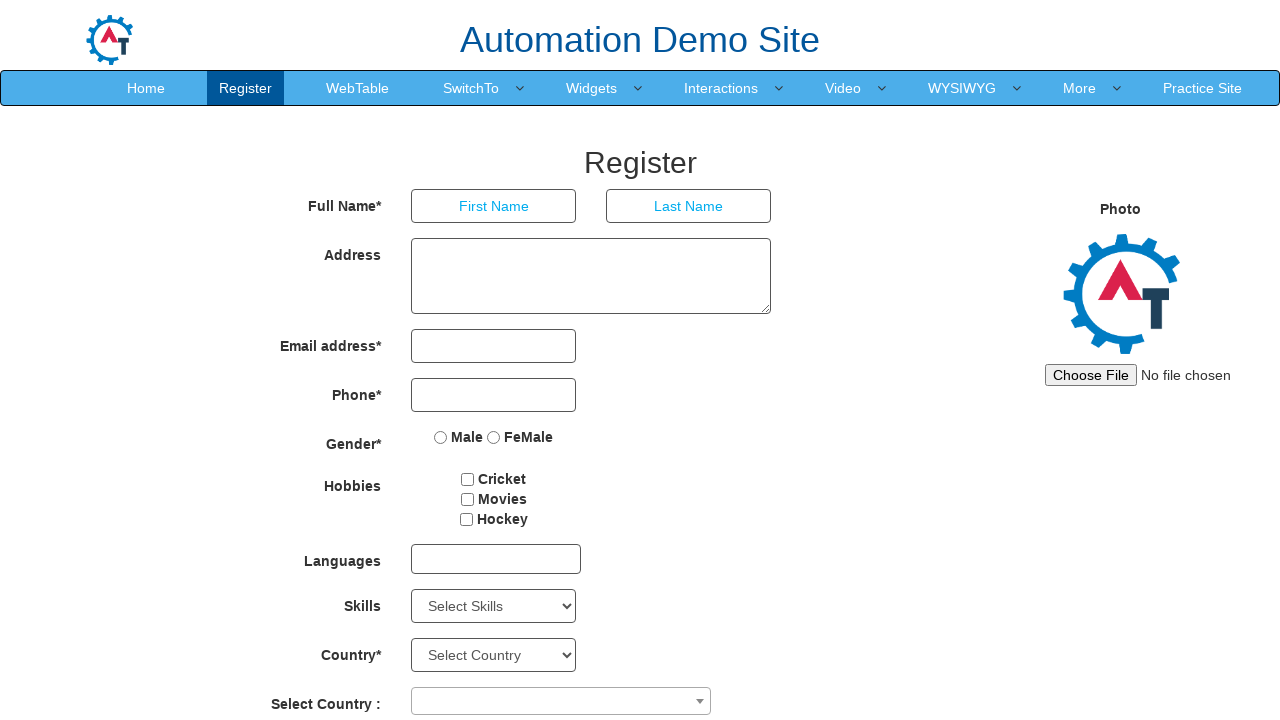

Filled first name field with 'Vishnu' on //input[@placeholder='First Name']
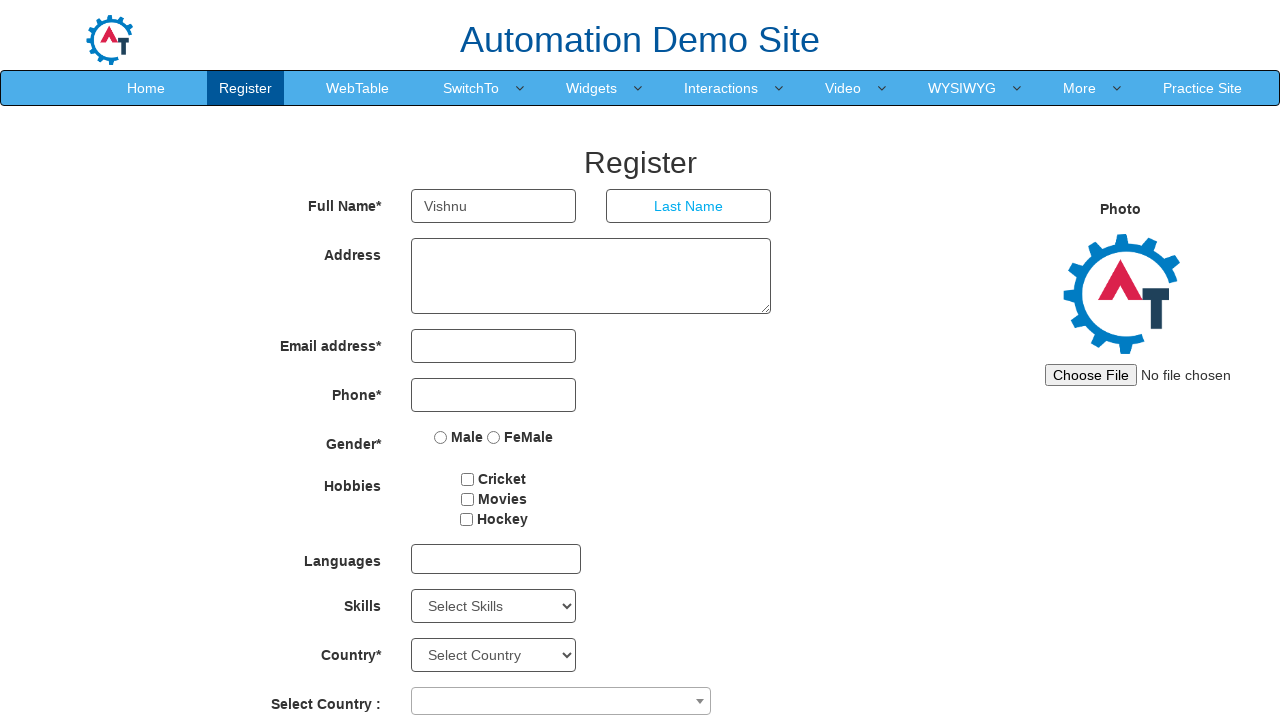

Filled last name field with 'Welcome' on //input[@placeholder='Last Name']
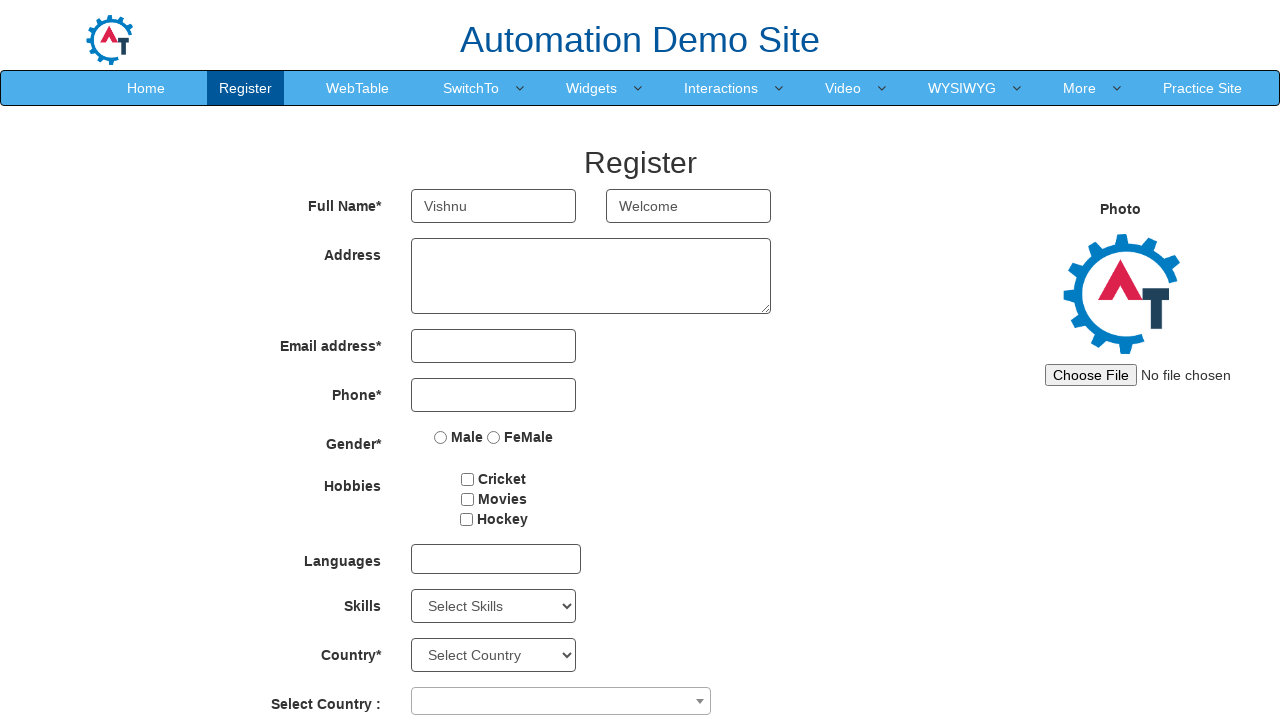

Registration form completed with first name and last name
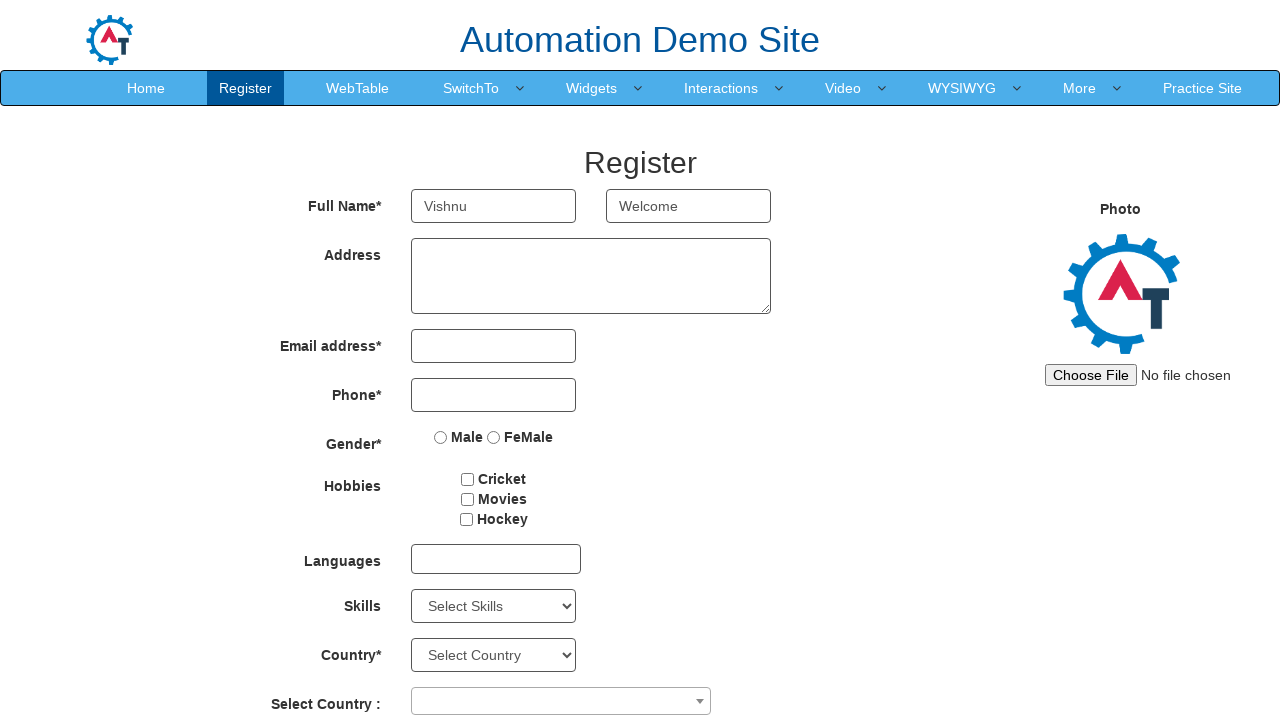

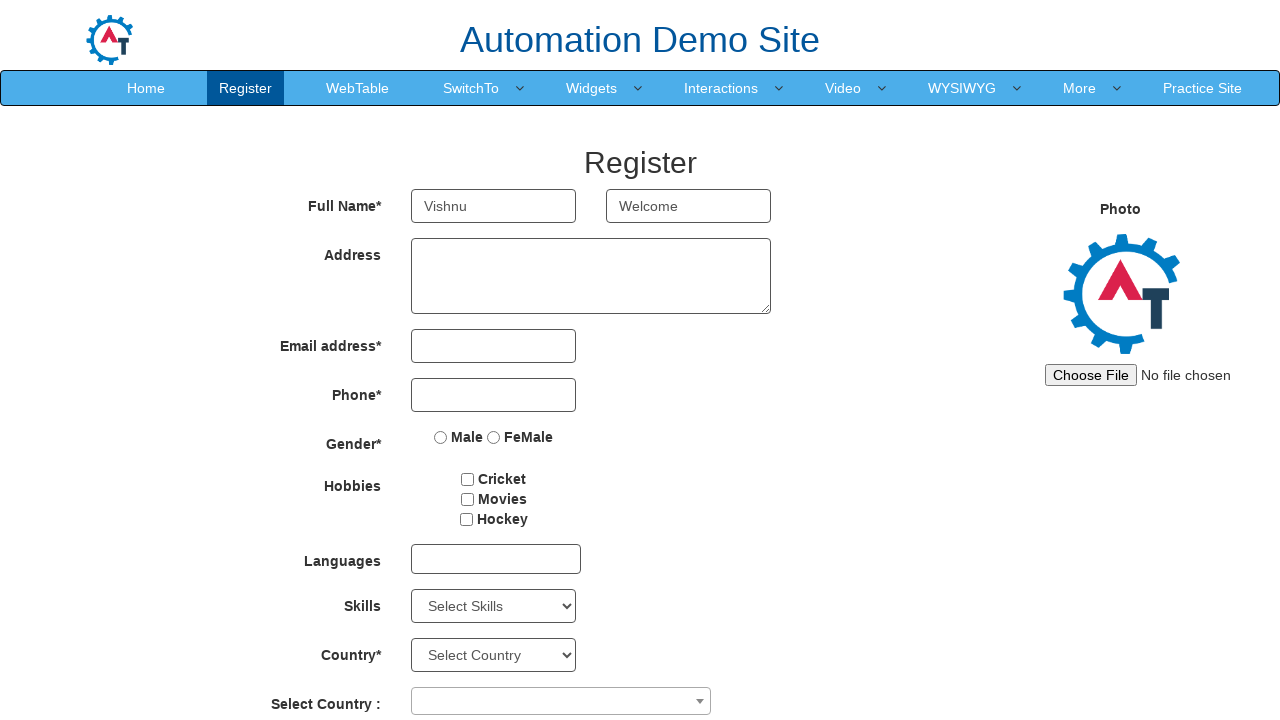